Tests Target's search functionality by entering a product search term and clicking the search button

Starting URL: https://www.target.com/

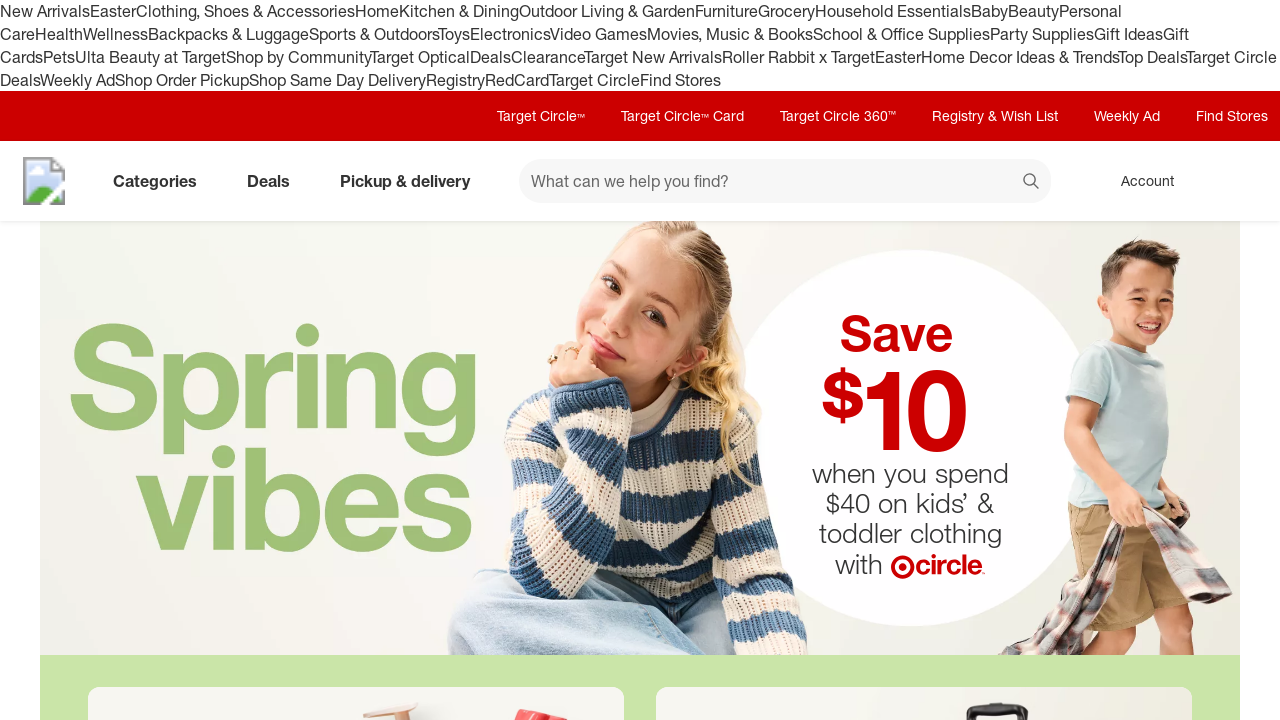

Entered 'wireless headphones' in search field on #search
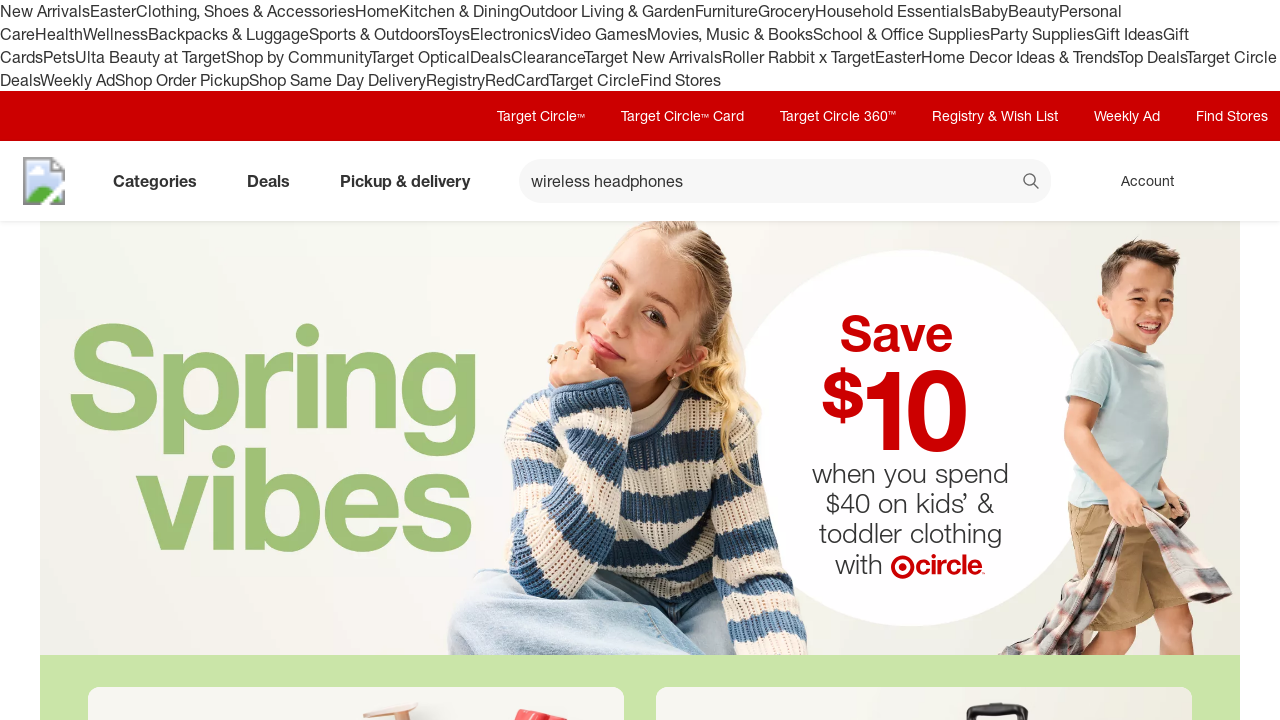

Search button became clickable
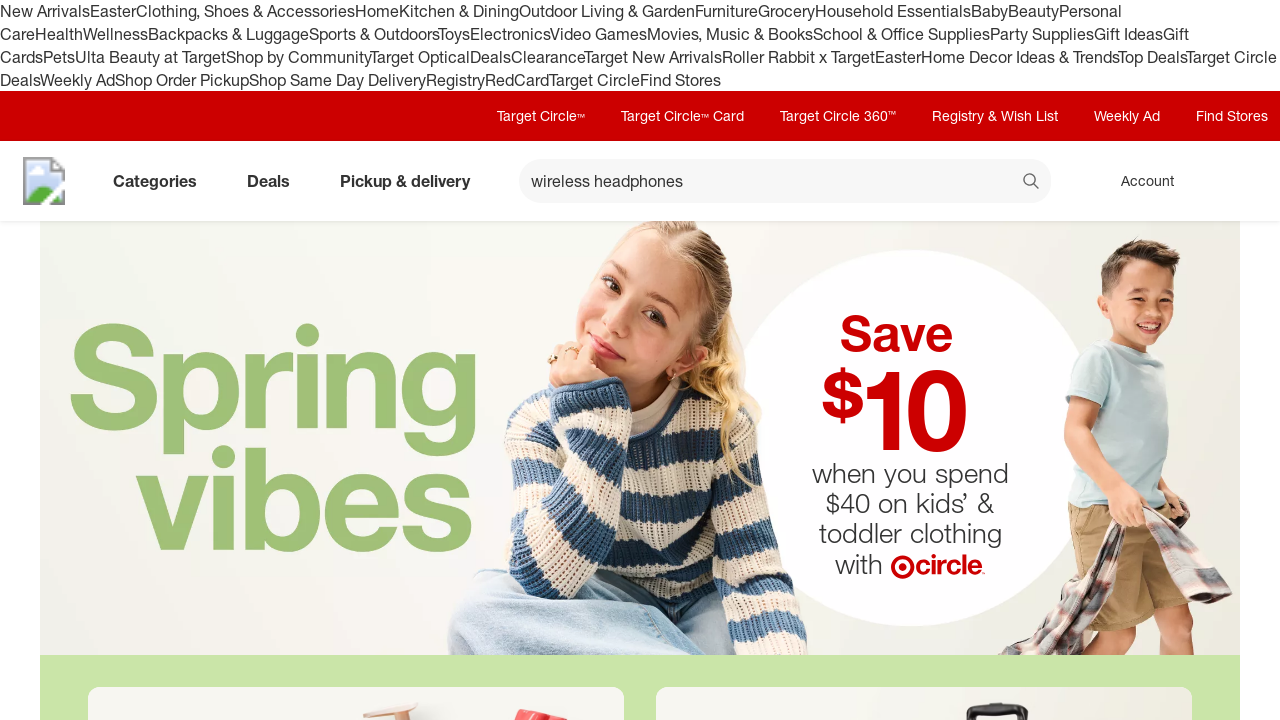

Clicked search button to perform search at (1032, 183) on [data-test='@web/Search/SearchButton']
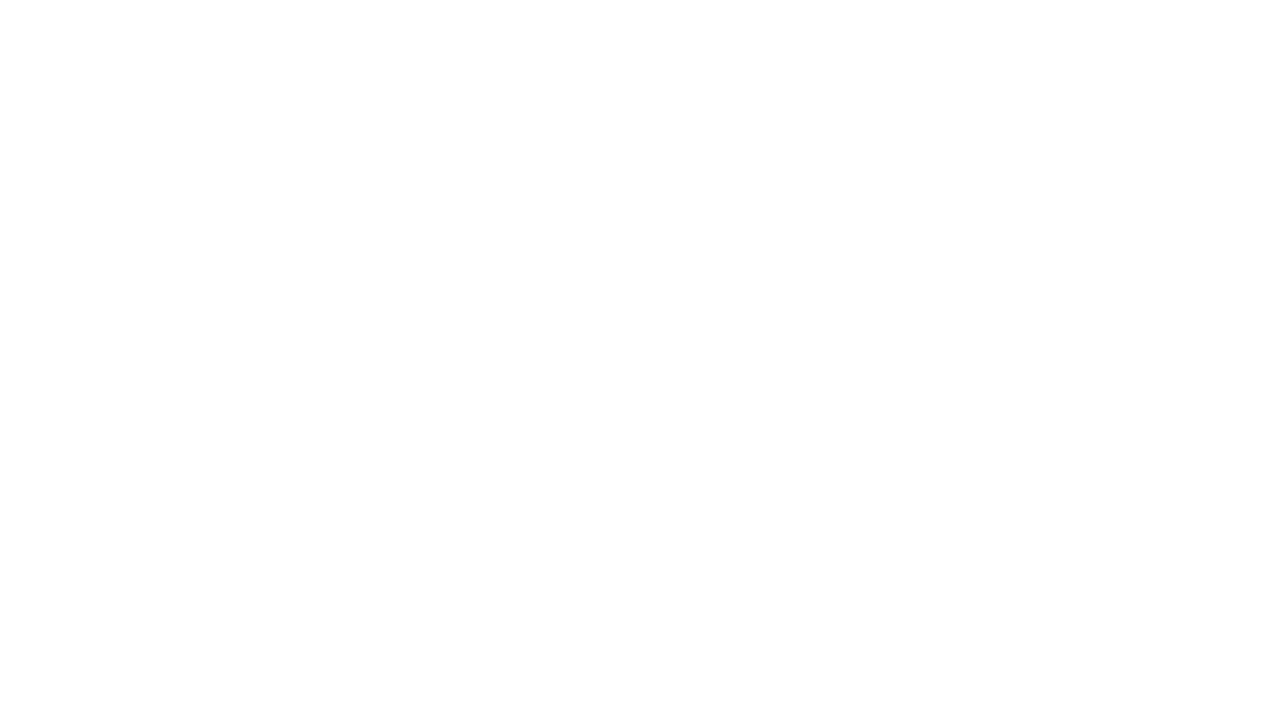

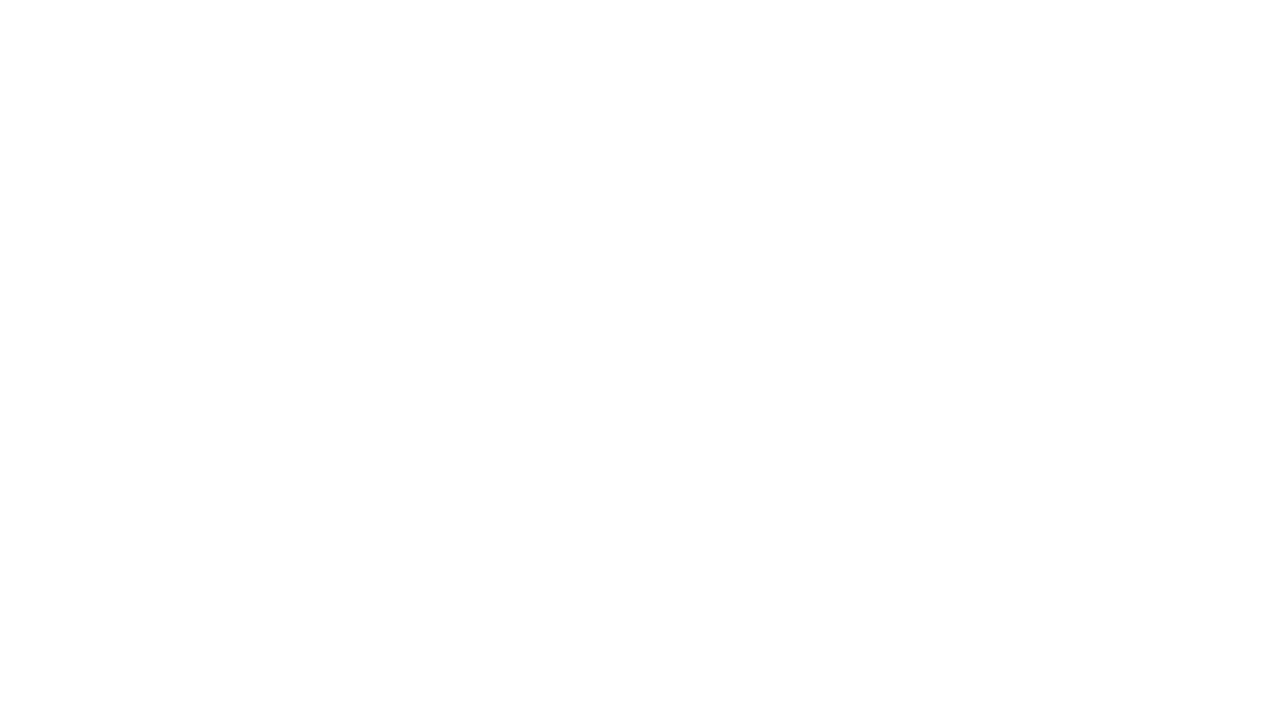